Tests web storage functionality by interacting with session storage and clicking to display session data

Starting URL: https://bonigarcia.dev/selenium-webdriver-java/web-storage.html

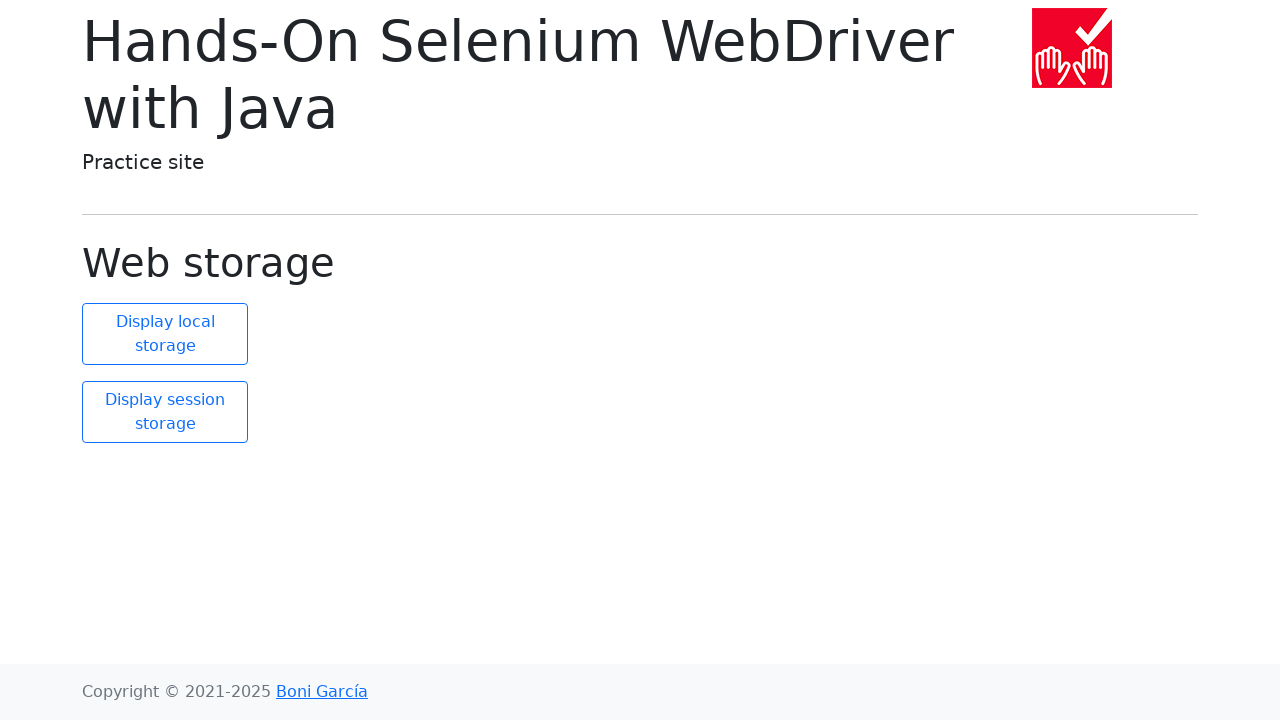

Added 'new element' with value 'new value' to session storage via JavaScript
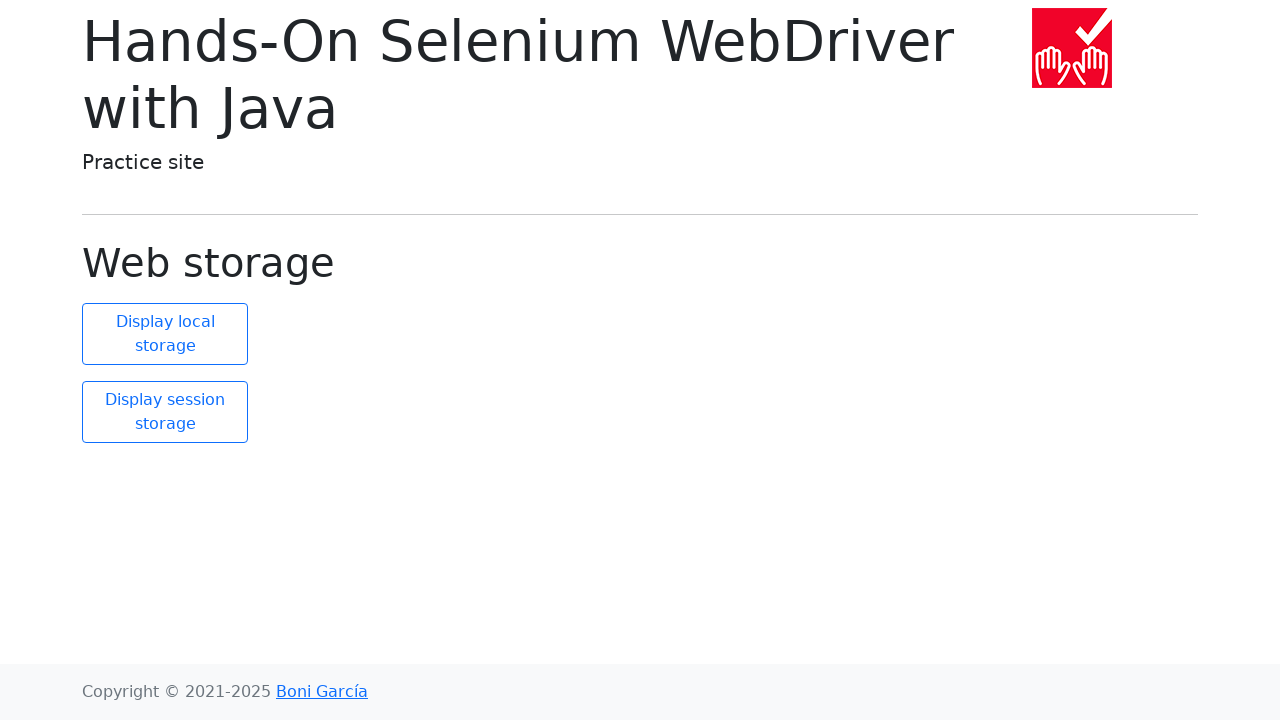

Clicked button to display session storage contents at (165, 412) on #display-session
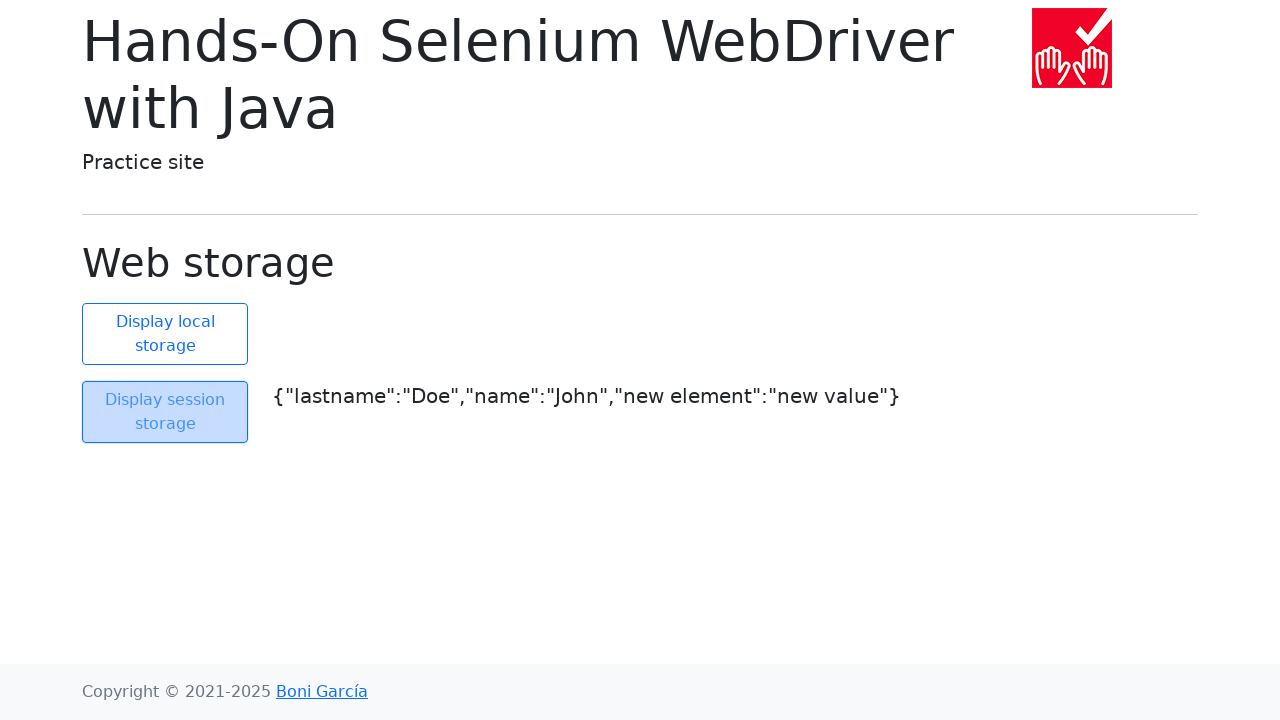

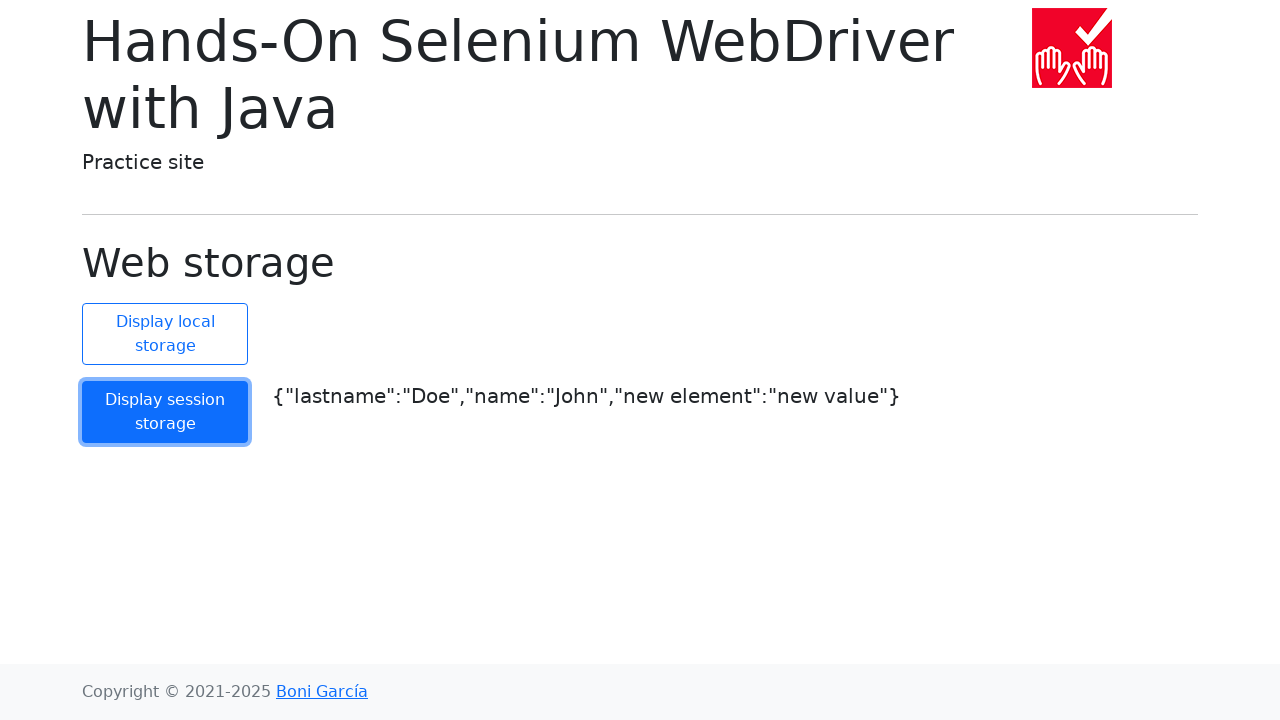